Tests interaction with Shadow DOM elements by scrolling to a specific element and filling an input field within nested shadow roots

Starting URL: https://selectorshub.com/xpath-practice-page/

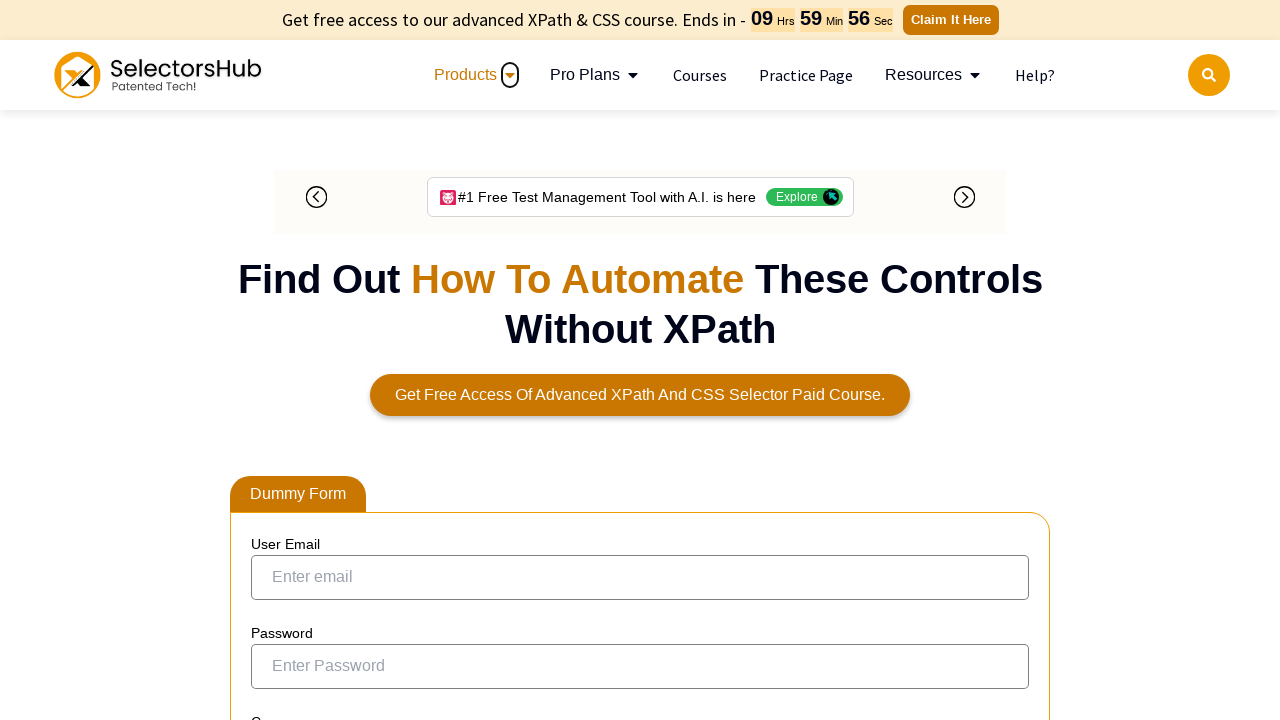

Waited for page to reach domcontentloaded state
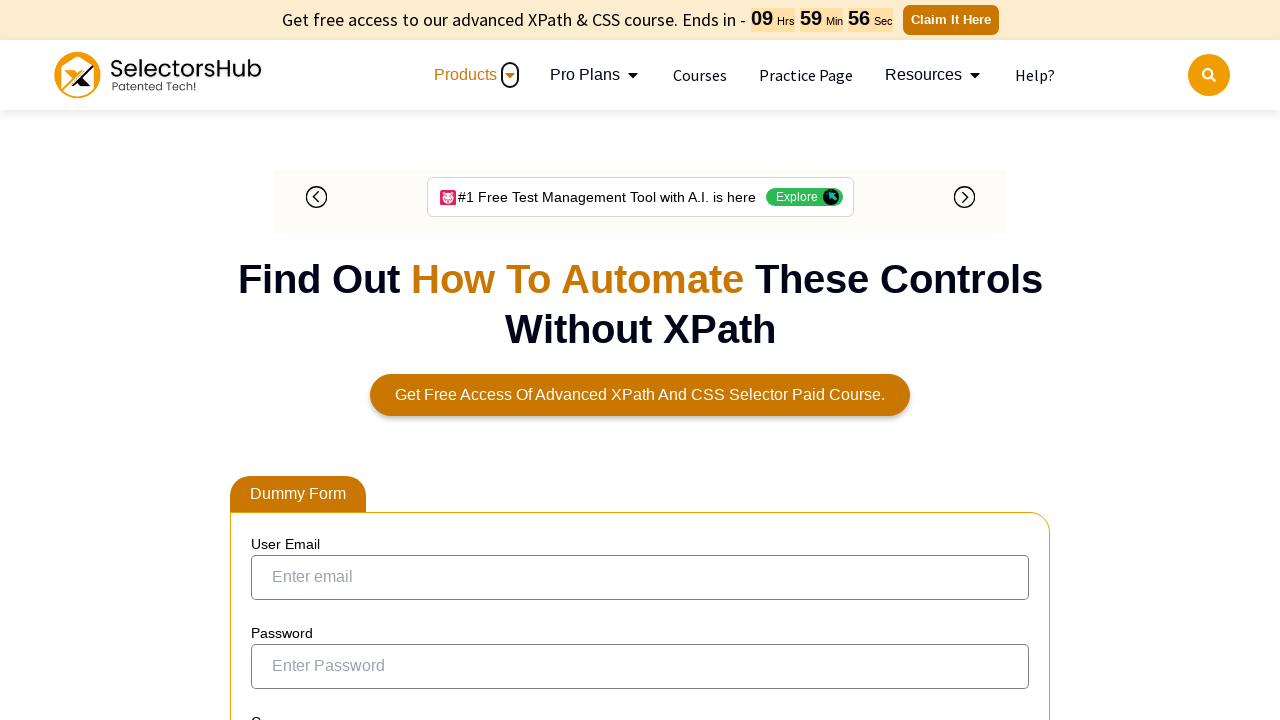

Scrolled to shadow DOM element with id 'userName'
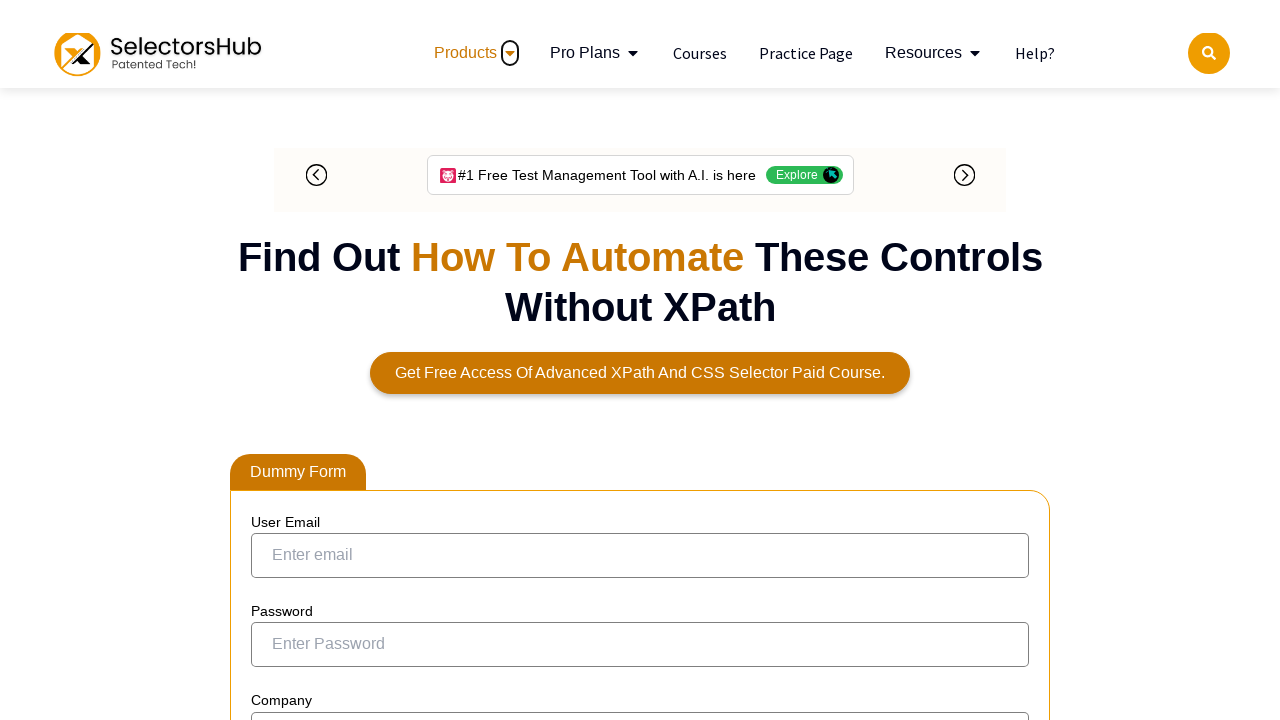

Waited 1000ms for scroll animation to complete
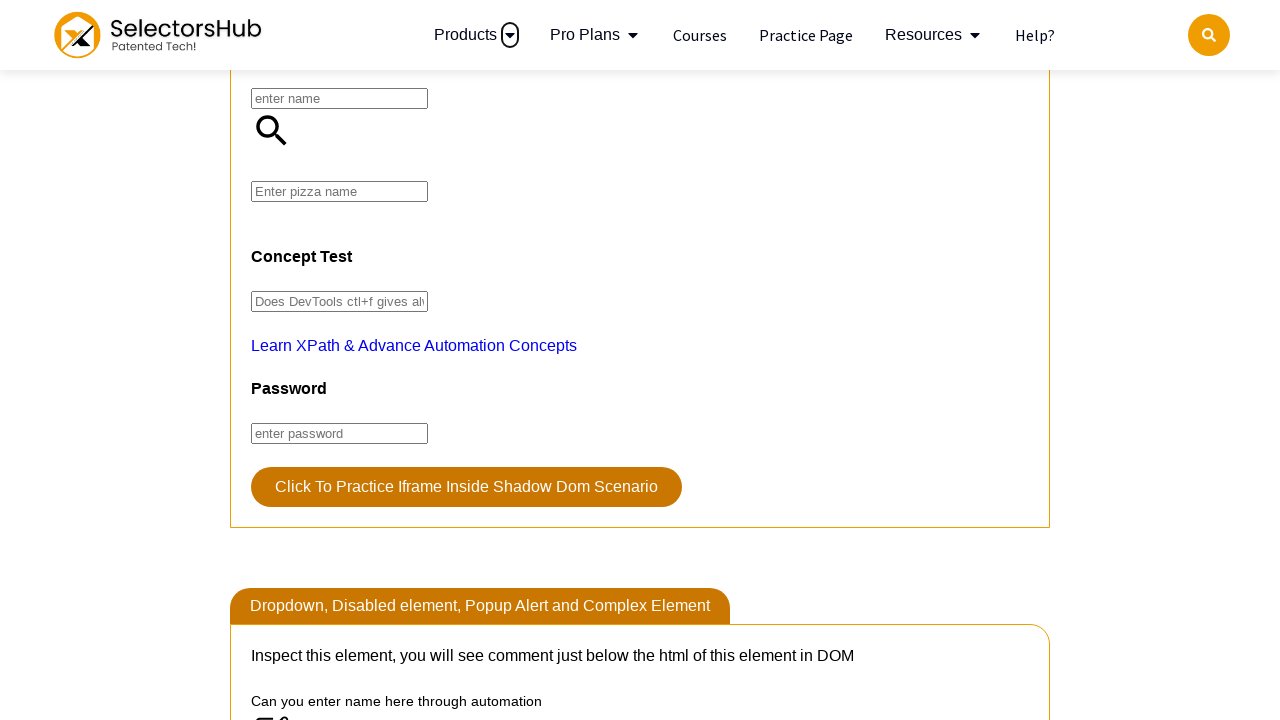

Filled nested shadow DOM input field (pizza) with value 'FarmHouse' and dispatched input event
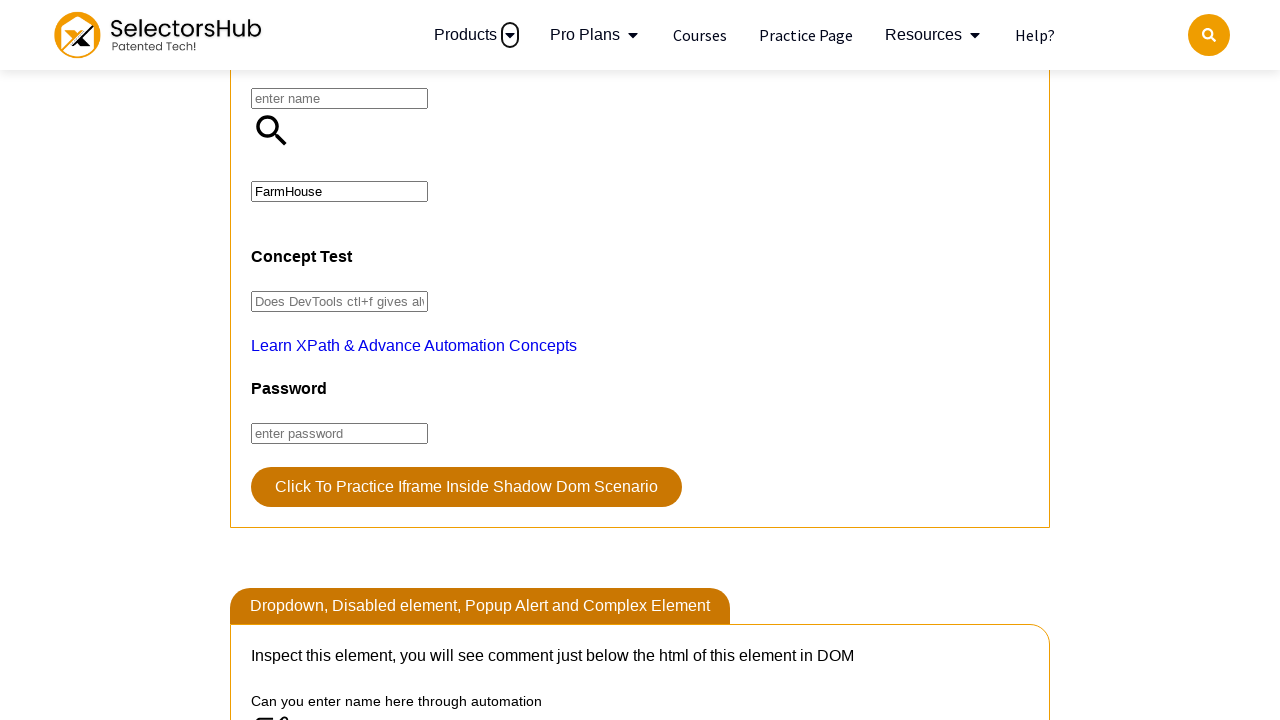

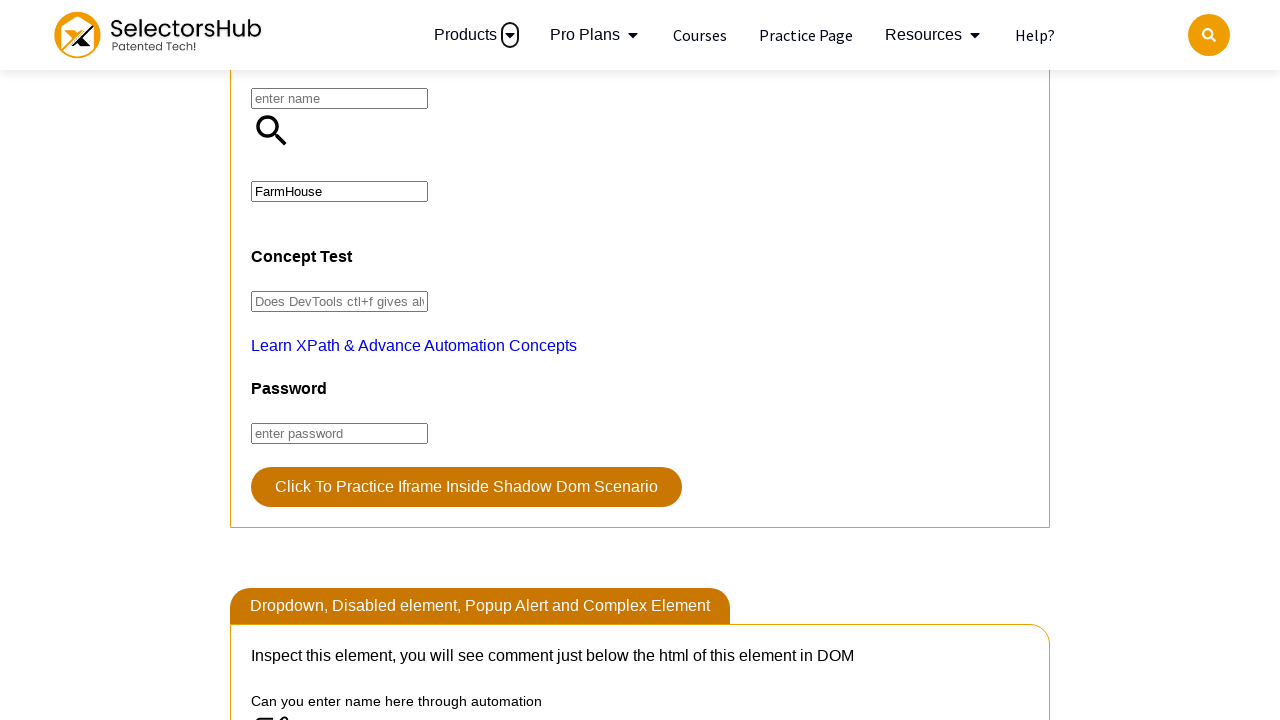